Tests that edits are cancelled when pressing Escape

Starting URL: https://demo.playwright.dev/todomvc

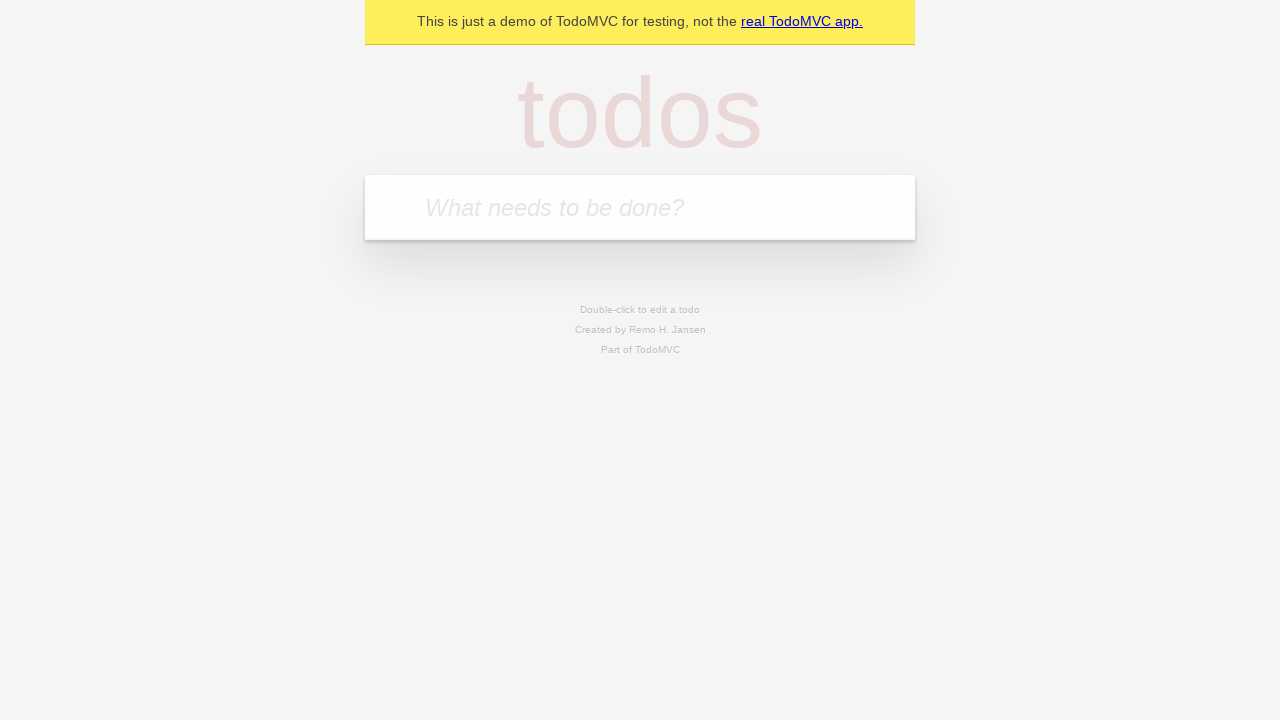

Filled new todo input with 'buy some cheese' on internal:attr=[placeholder="What needs to be done?"i]
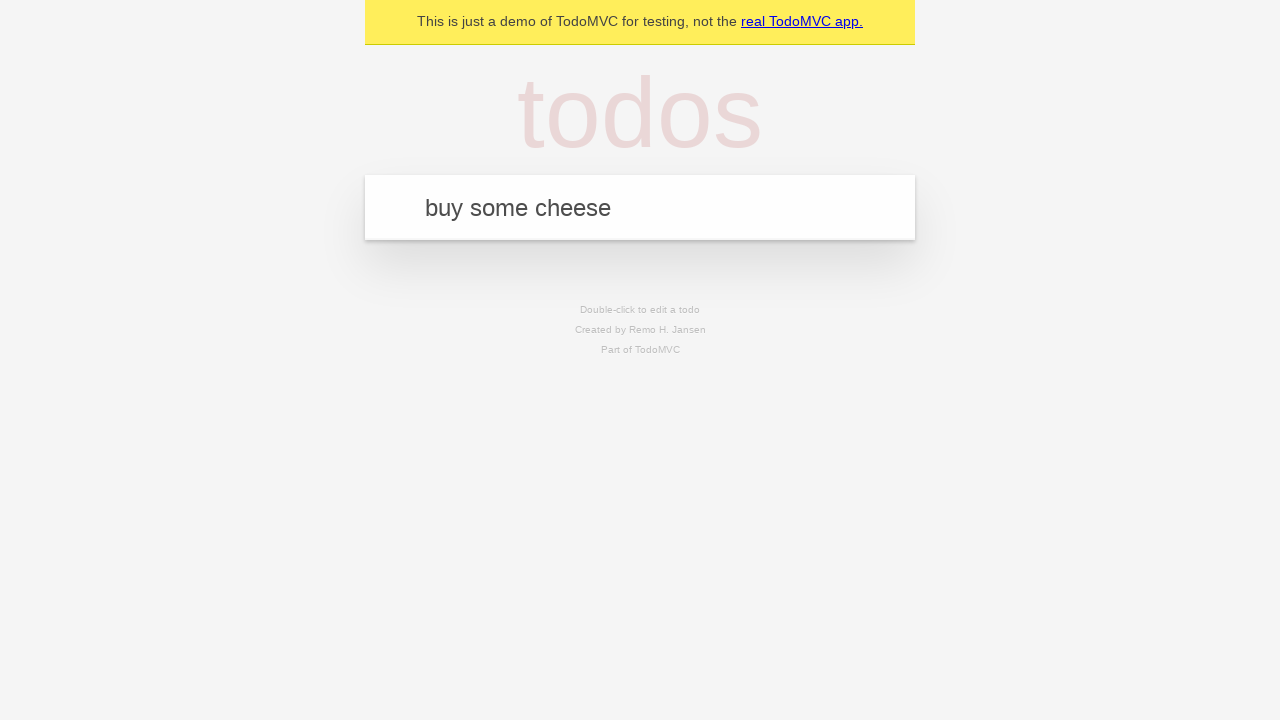

Pressed Enter to create todo 'buy some cheese' on internal:attr=[placeholder="What needs to be done?"i]
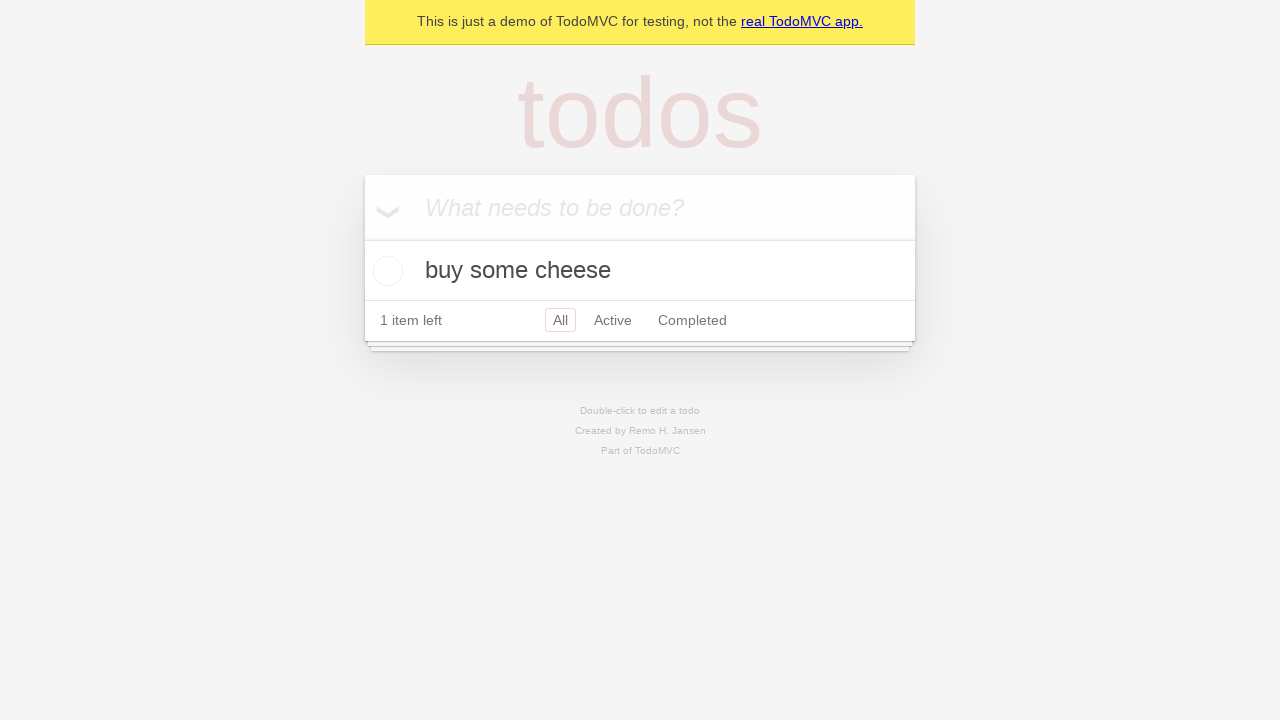

Filled new todo input with 'feed the cat' on internal:attr=[placeholder="What needs to be done?"i]
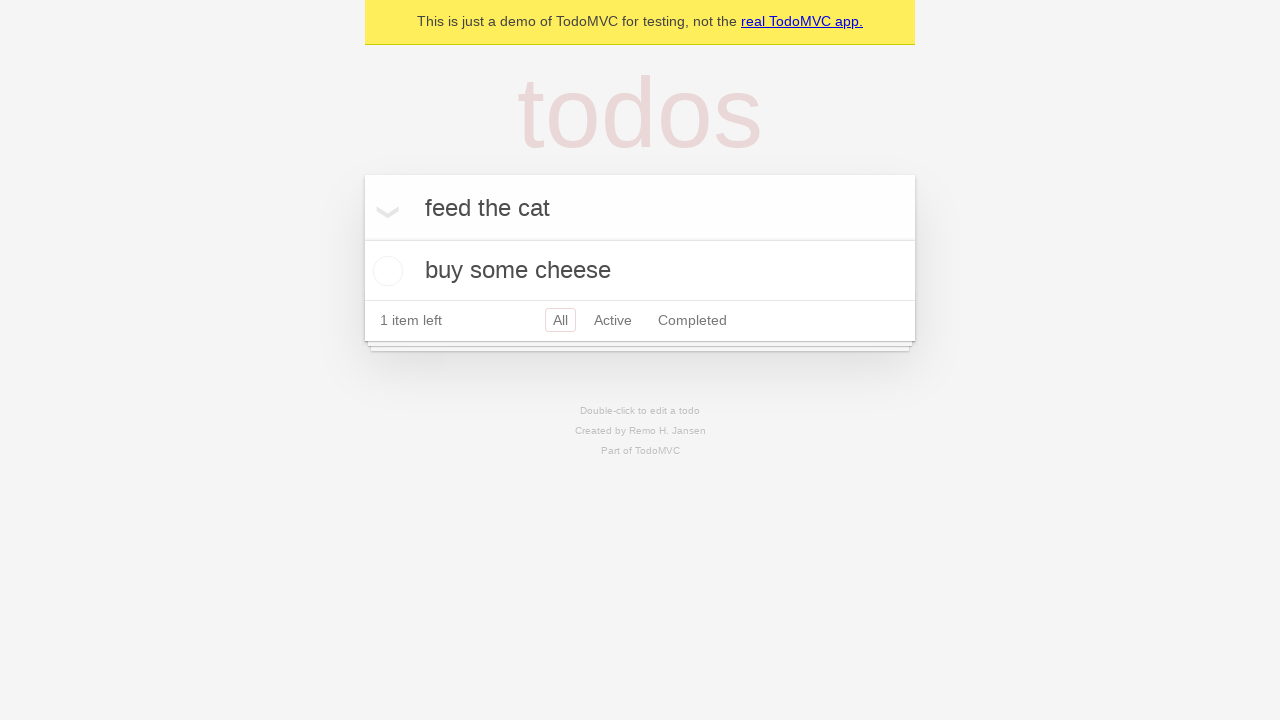

Pressed Enter to create todo 'feed the cat' on internal:attr=[placeholder="What needs to be done?"i]
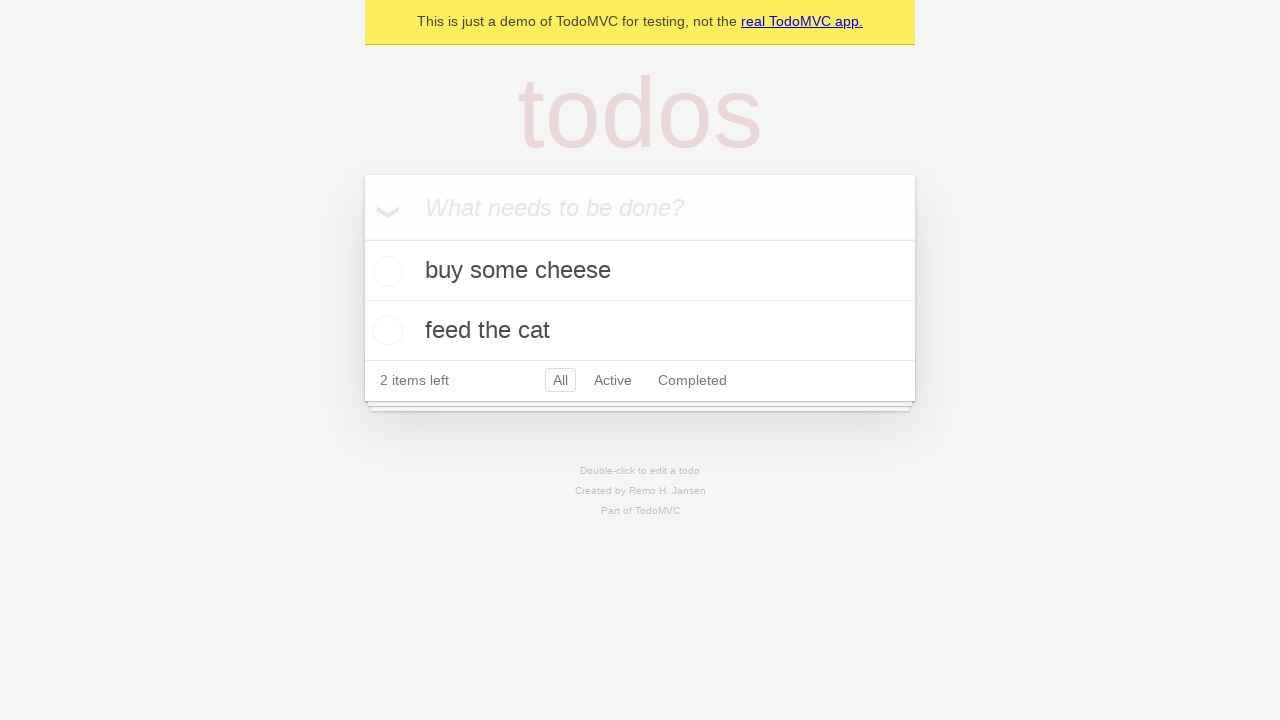

Filled new todo input with 'book a doctors appointment' on internal:attr=[placeholder="What needs to be done?"i]
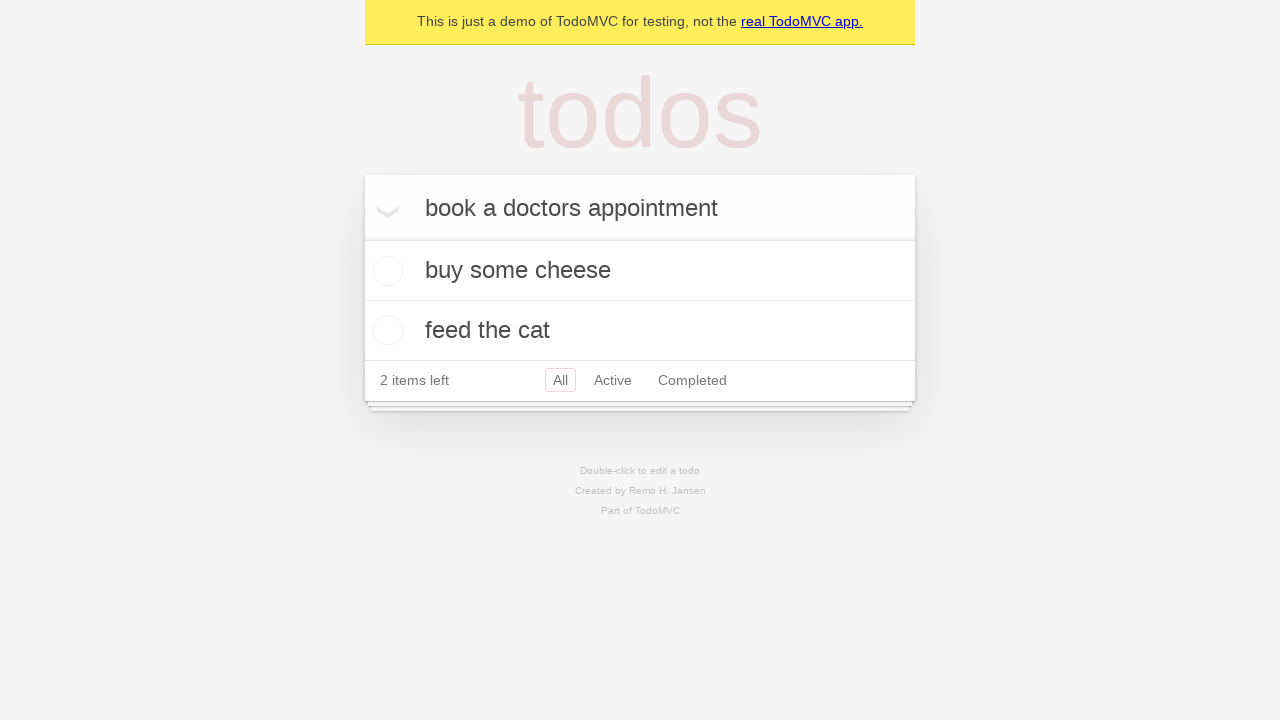

Pressed Enter to create todo 'book a doctors appointment' on internal:attr=[placeholder="What needs to be done?"i]
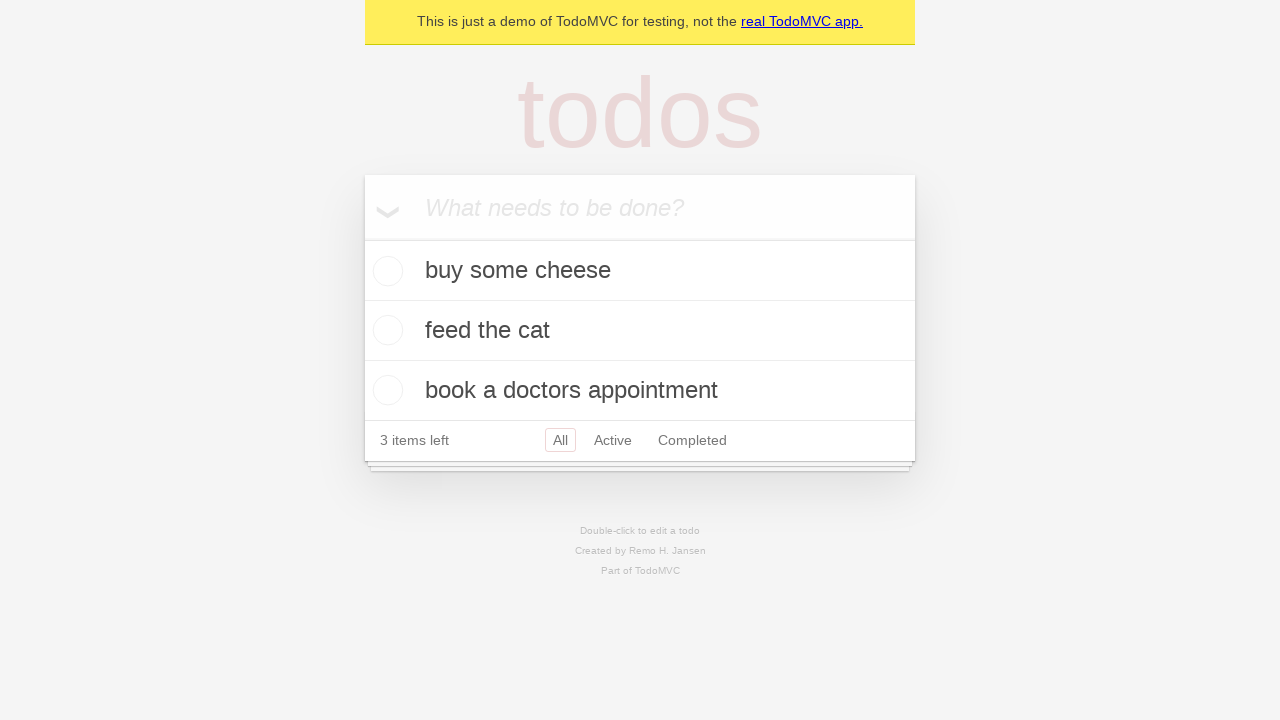

All 3 todo items loaded
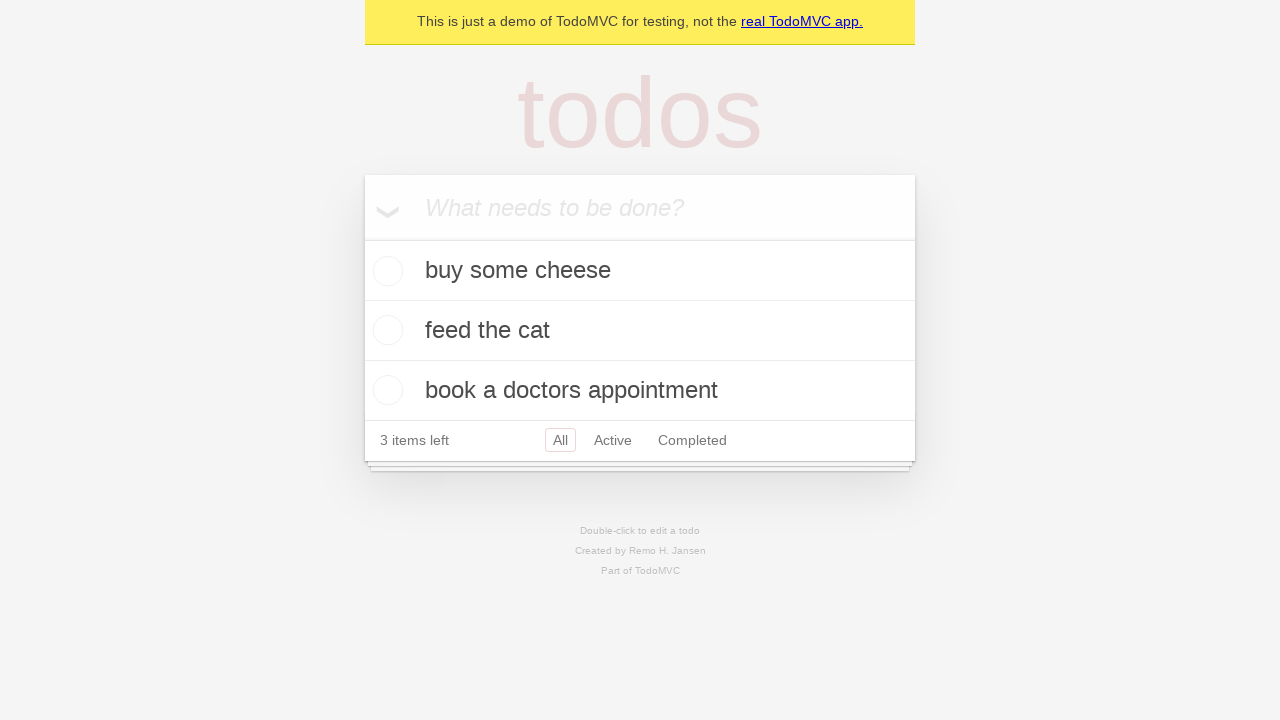

Double-clicked second todo item to enter edit mode at (640, 331) on internal:testid=[data-testid="todo-item"s] >> nth=1
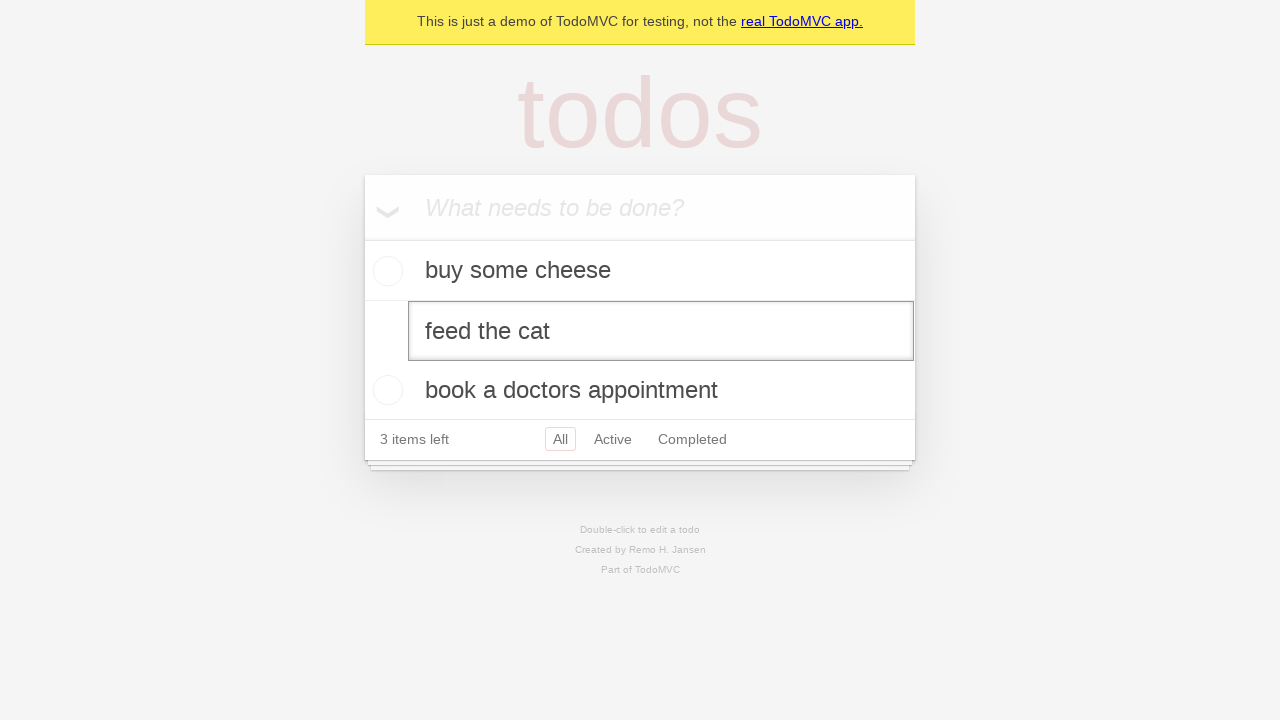

Filled edit input with 'buy some sausages' on internal:testid=[data-testid="todo-item"s] >> nth=1 >> internal:role=textbox[nam
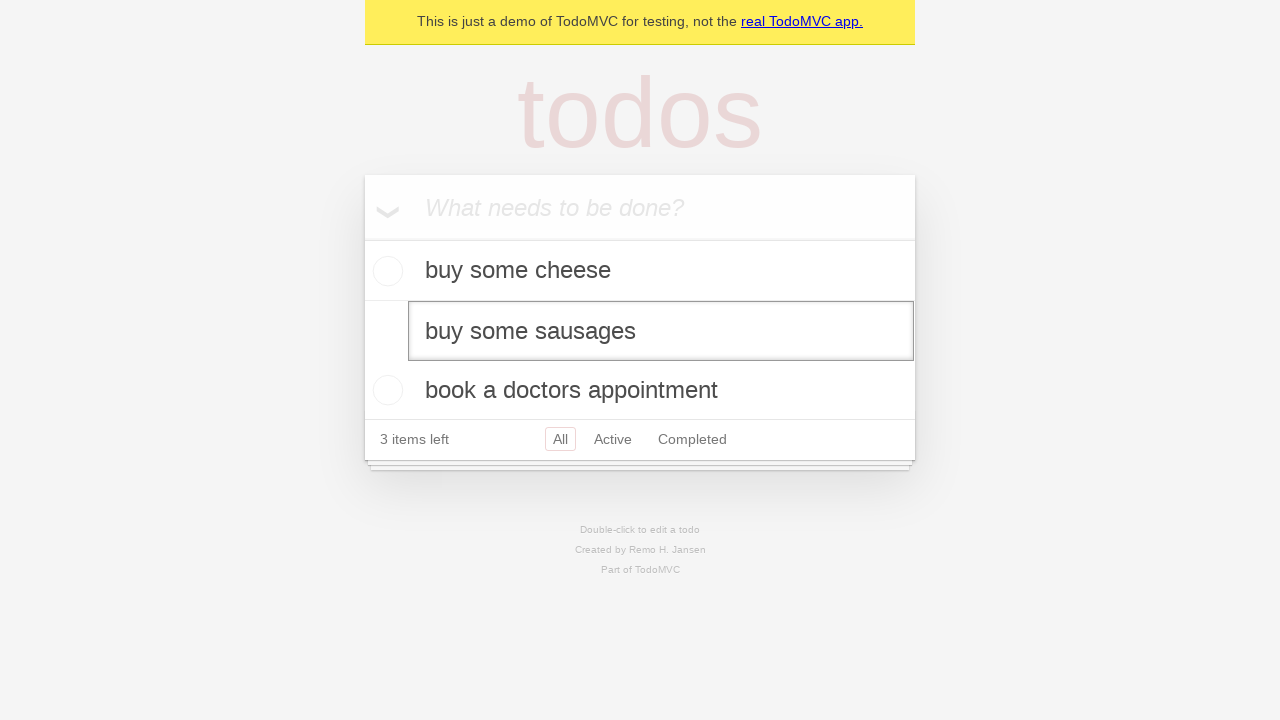

Pressed Escape to cancel edits on internal:testid=[data-testid="todo-item"s] >> nth=1 >> internal:role=textbox[nam
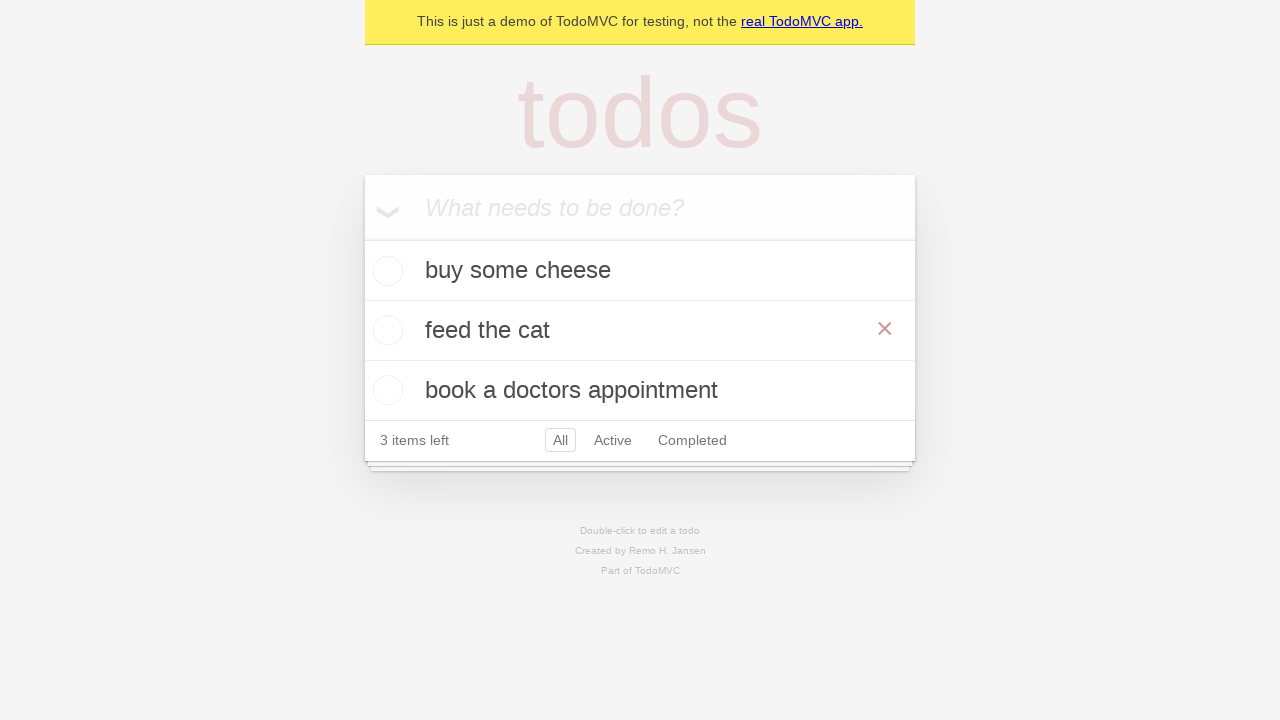

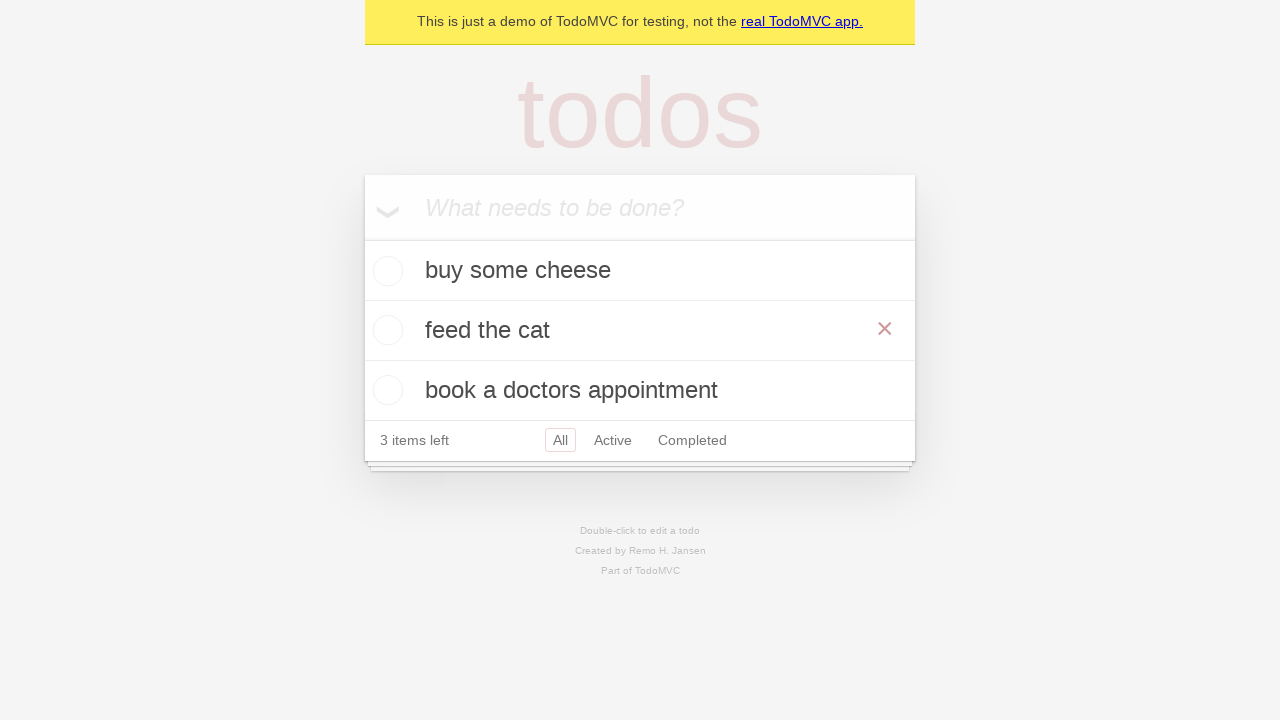